Tests dynamic table functionality by clicking the Table Data button, entering JSON data into the input field, clicking refresh, and verifying the table renders the data correctly.

Starting URL: https://testpages.herokuapp.com/styled/tag/dynamic-table.html

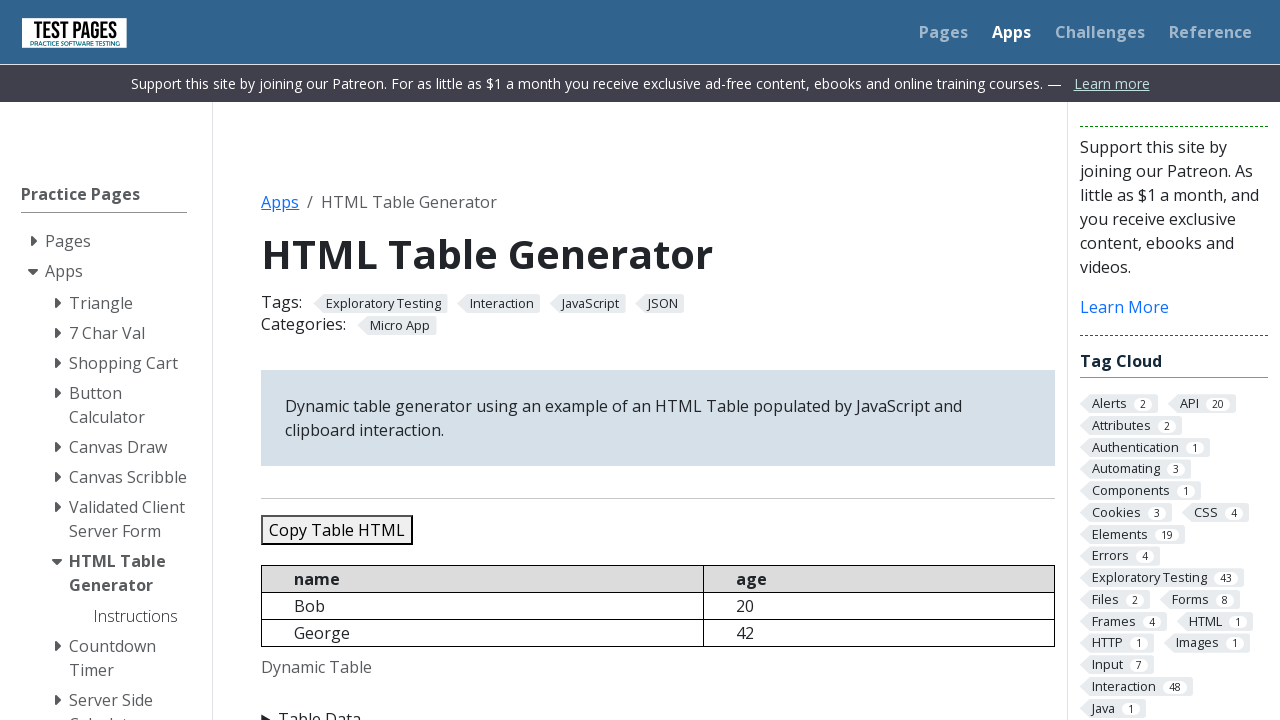

Clicked Table Data button to expand input section at (658, 708) on xpath=//summary[text()='Table Data']
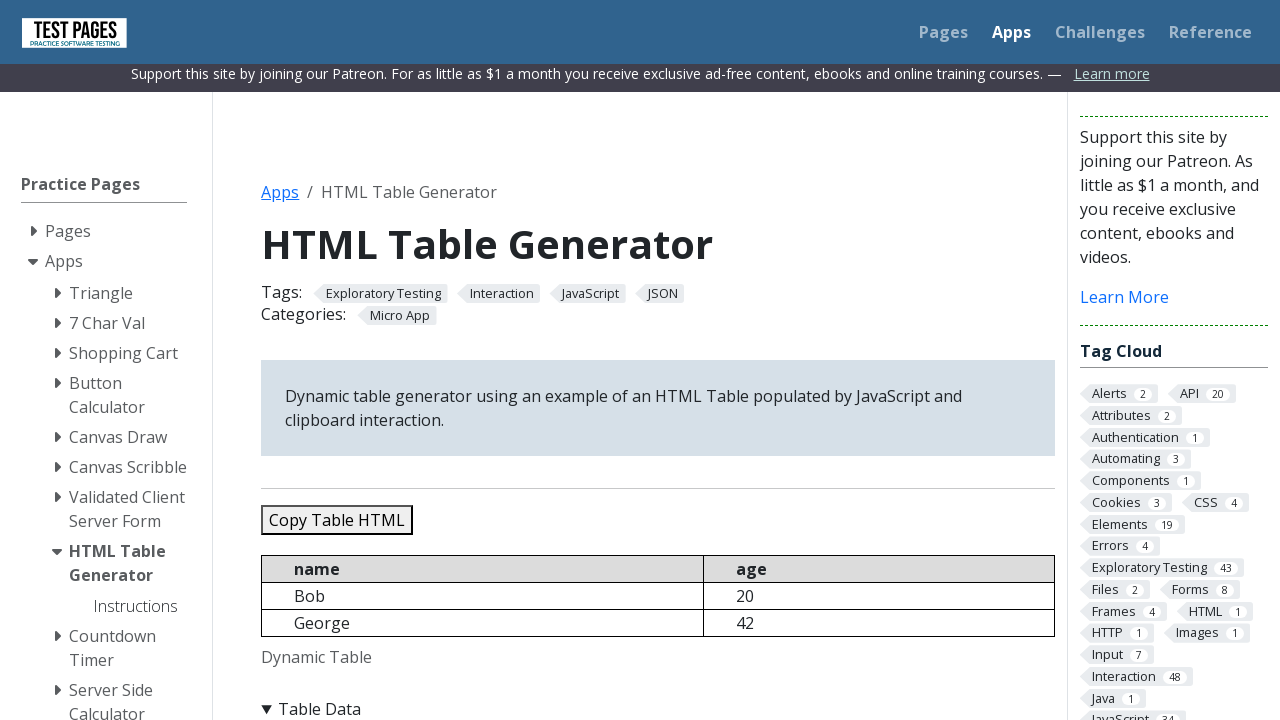

Cleared JSON data input field on #jsondata
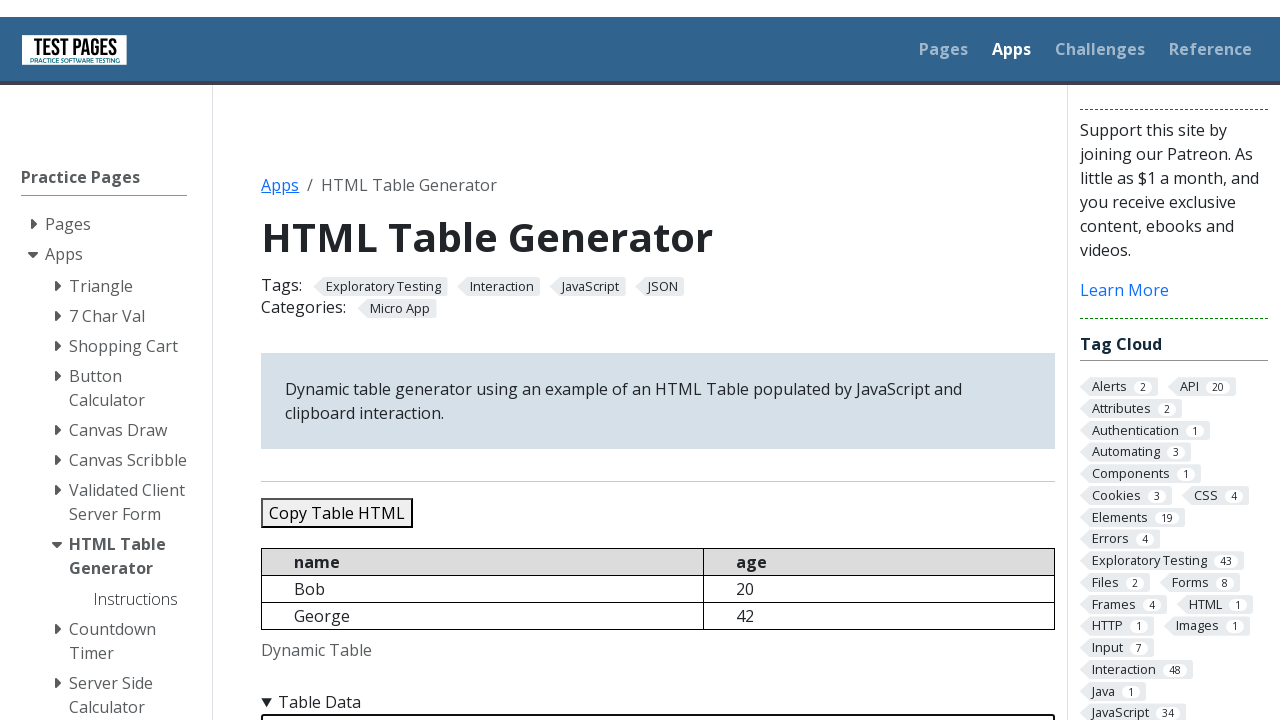

Entered JSON data with Alice, Bob, and Charlie records on #jsondata
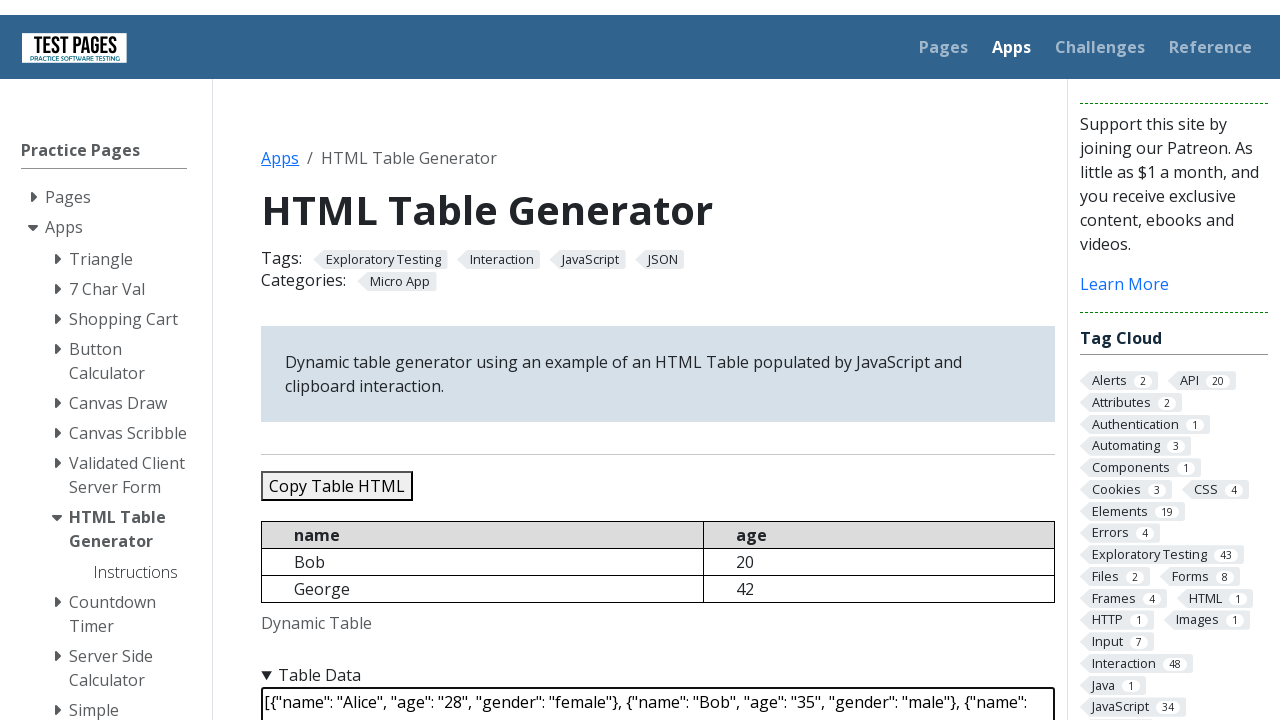

Clicked Refresh Table button at (359, 360) on #refreshtable
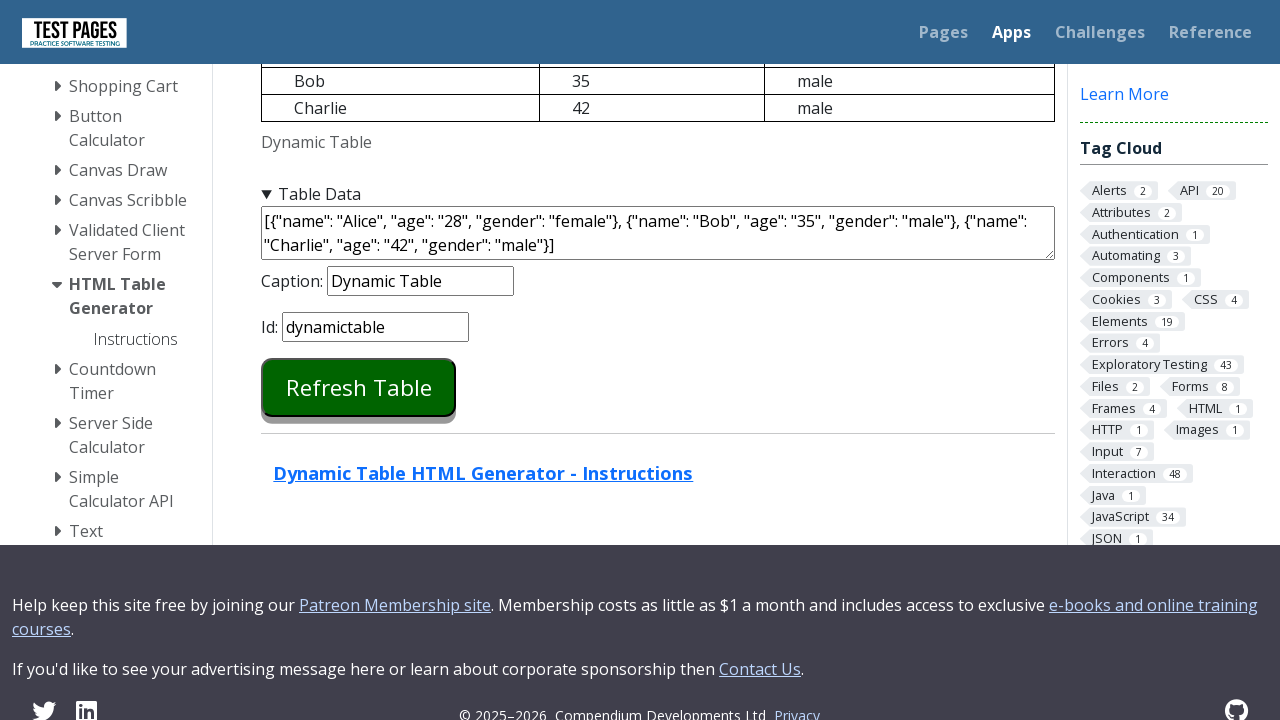

Dynamic table loaded and is visible
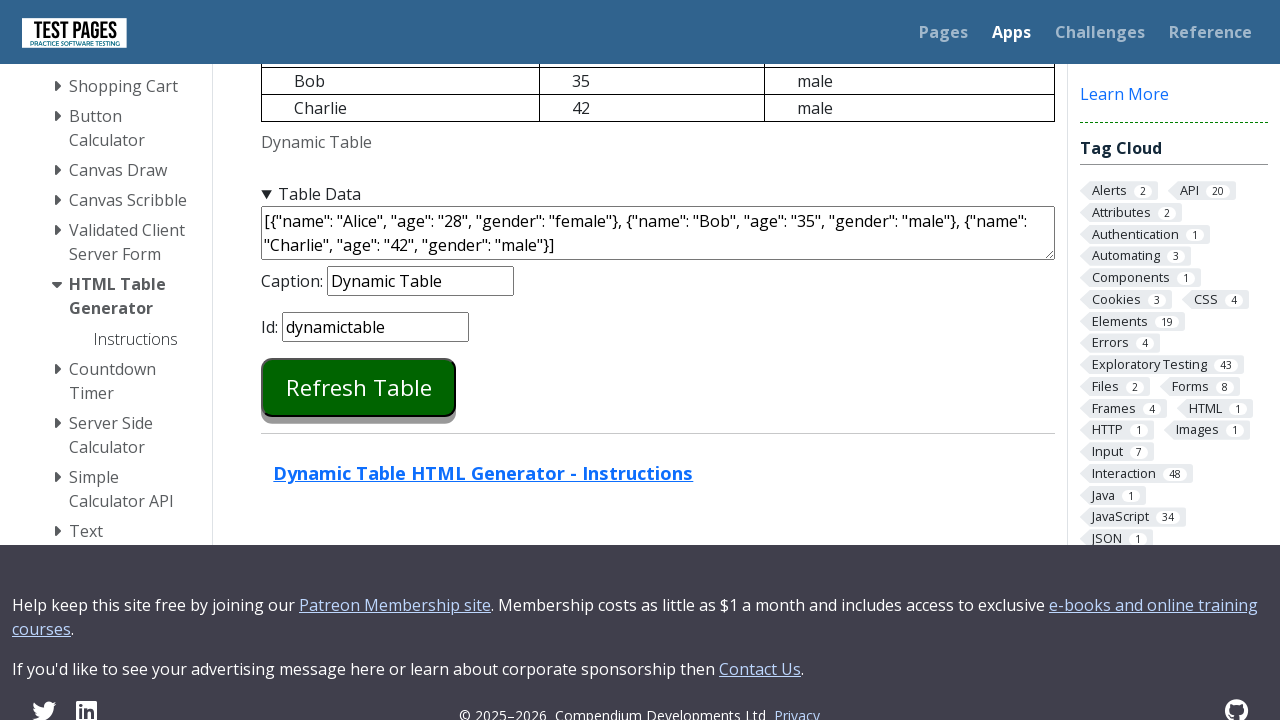

Verified table contains Alice record
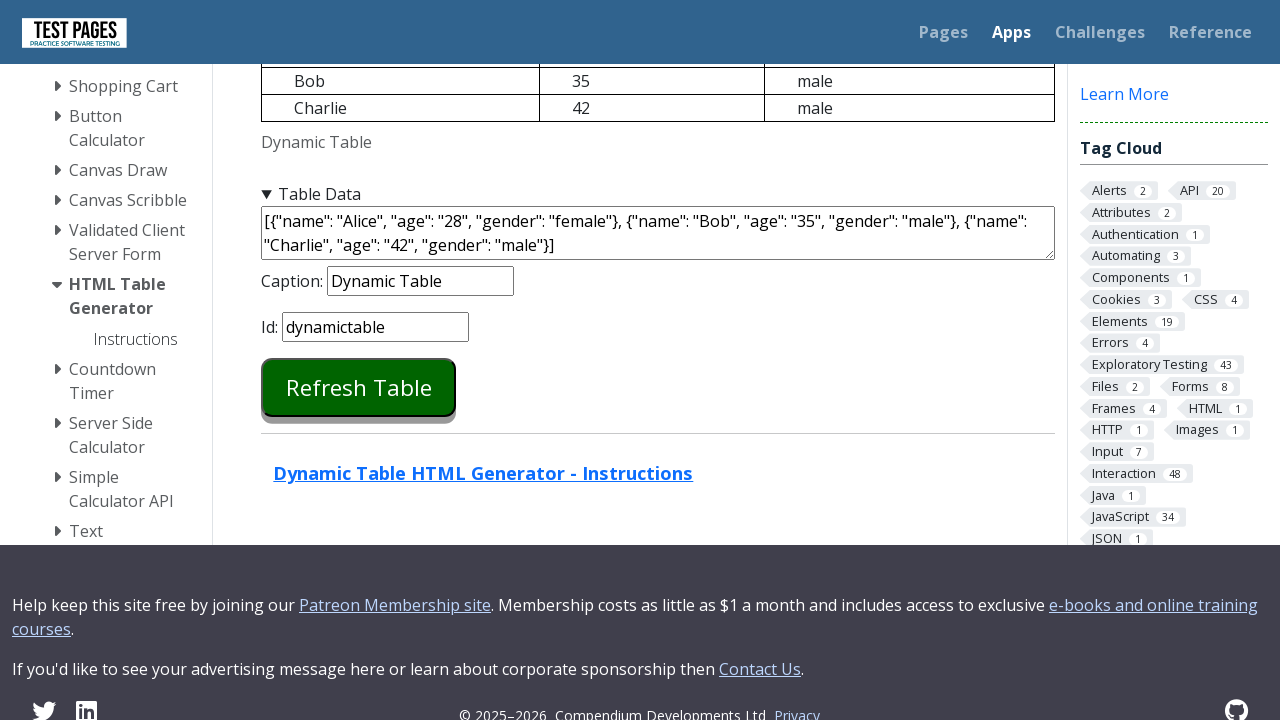

Verified table contains Bob record
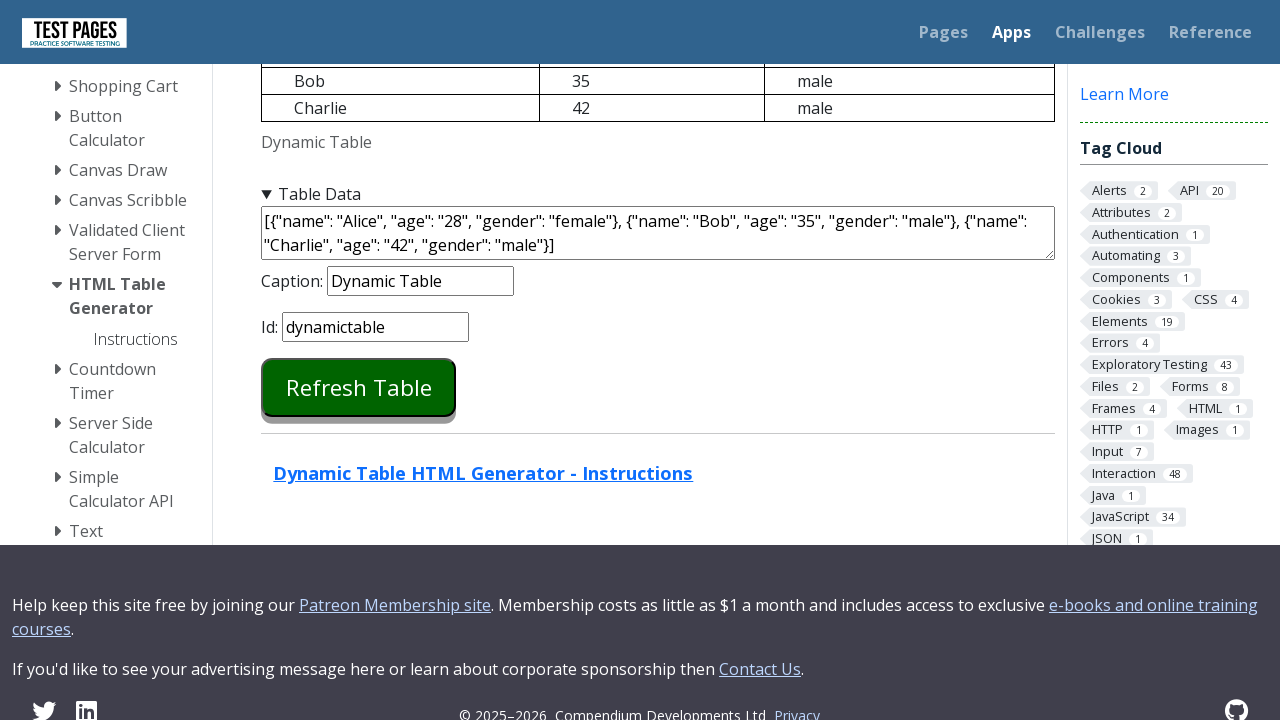

Verified table contains Charlie record
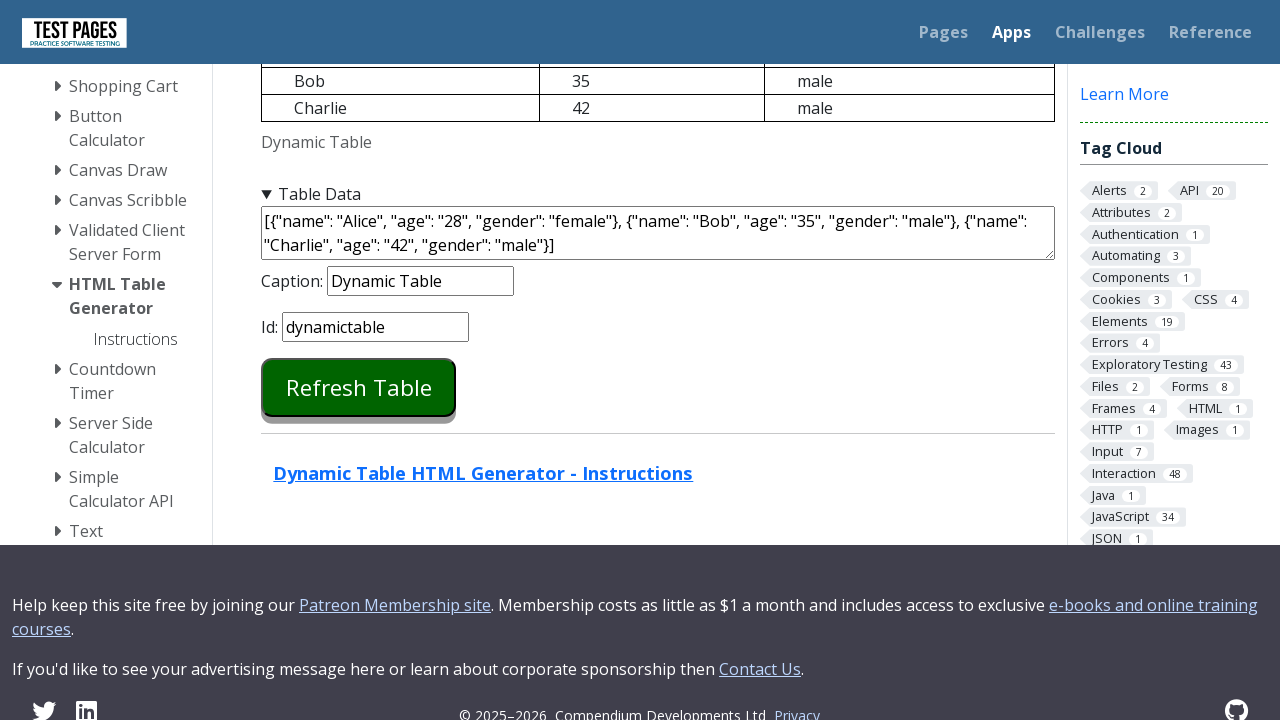

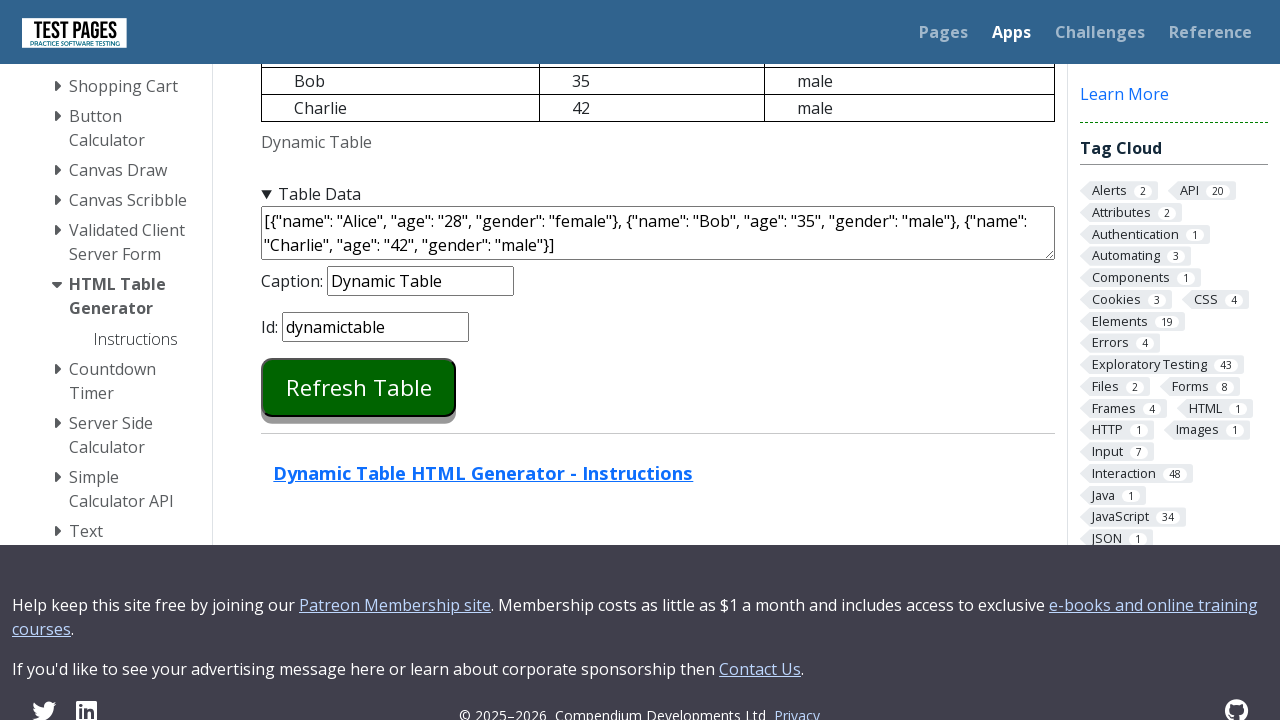